Navigates to the practice page and maximizes the browser window

Starting URL: https://courses.letskodeit.com/practice

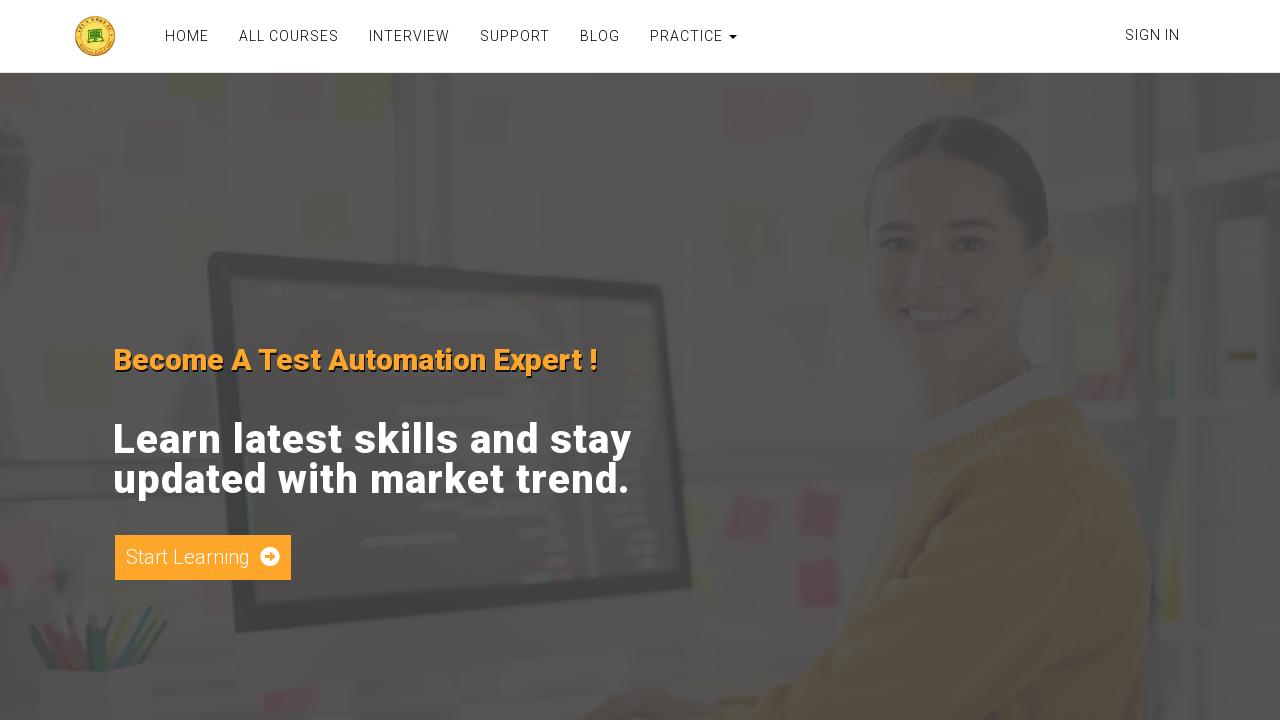

Set viewport size to 1920x1080 to maximize browser window
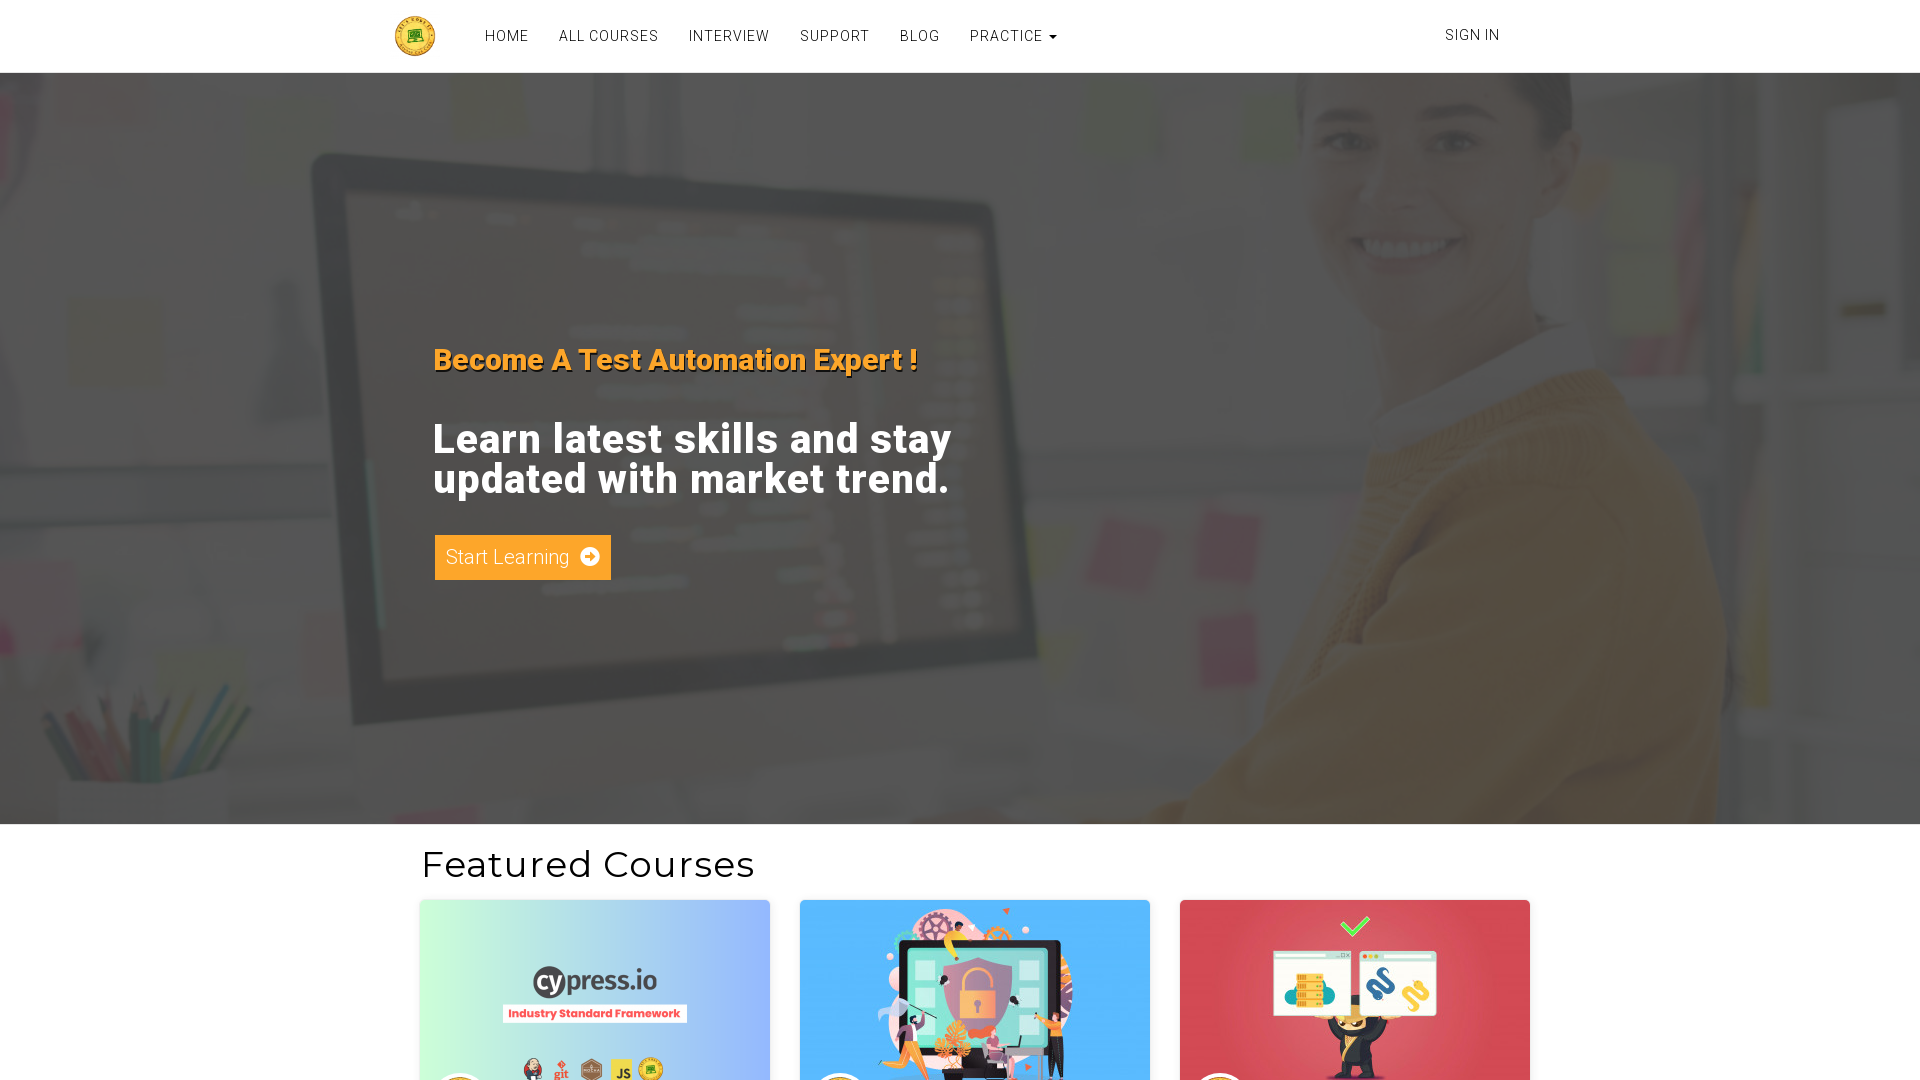

Practice page loaded successfully
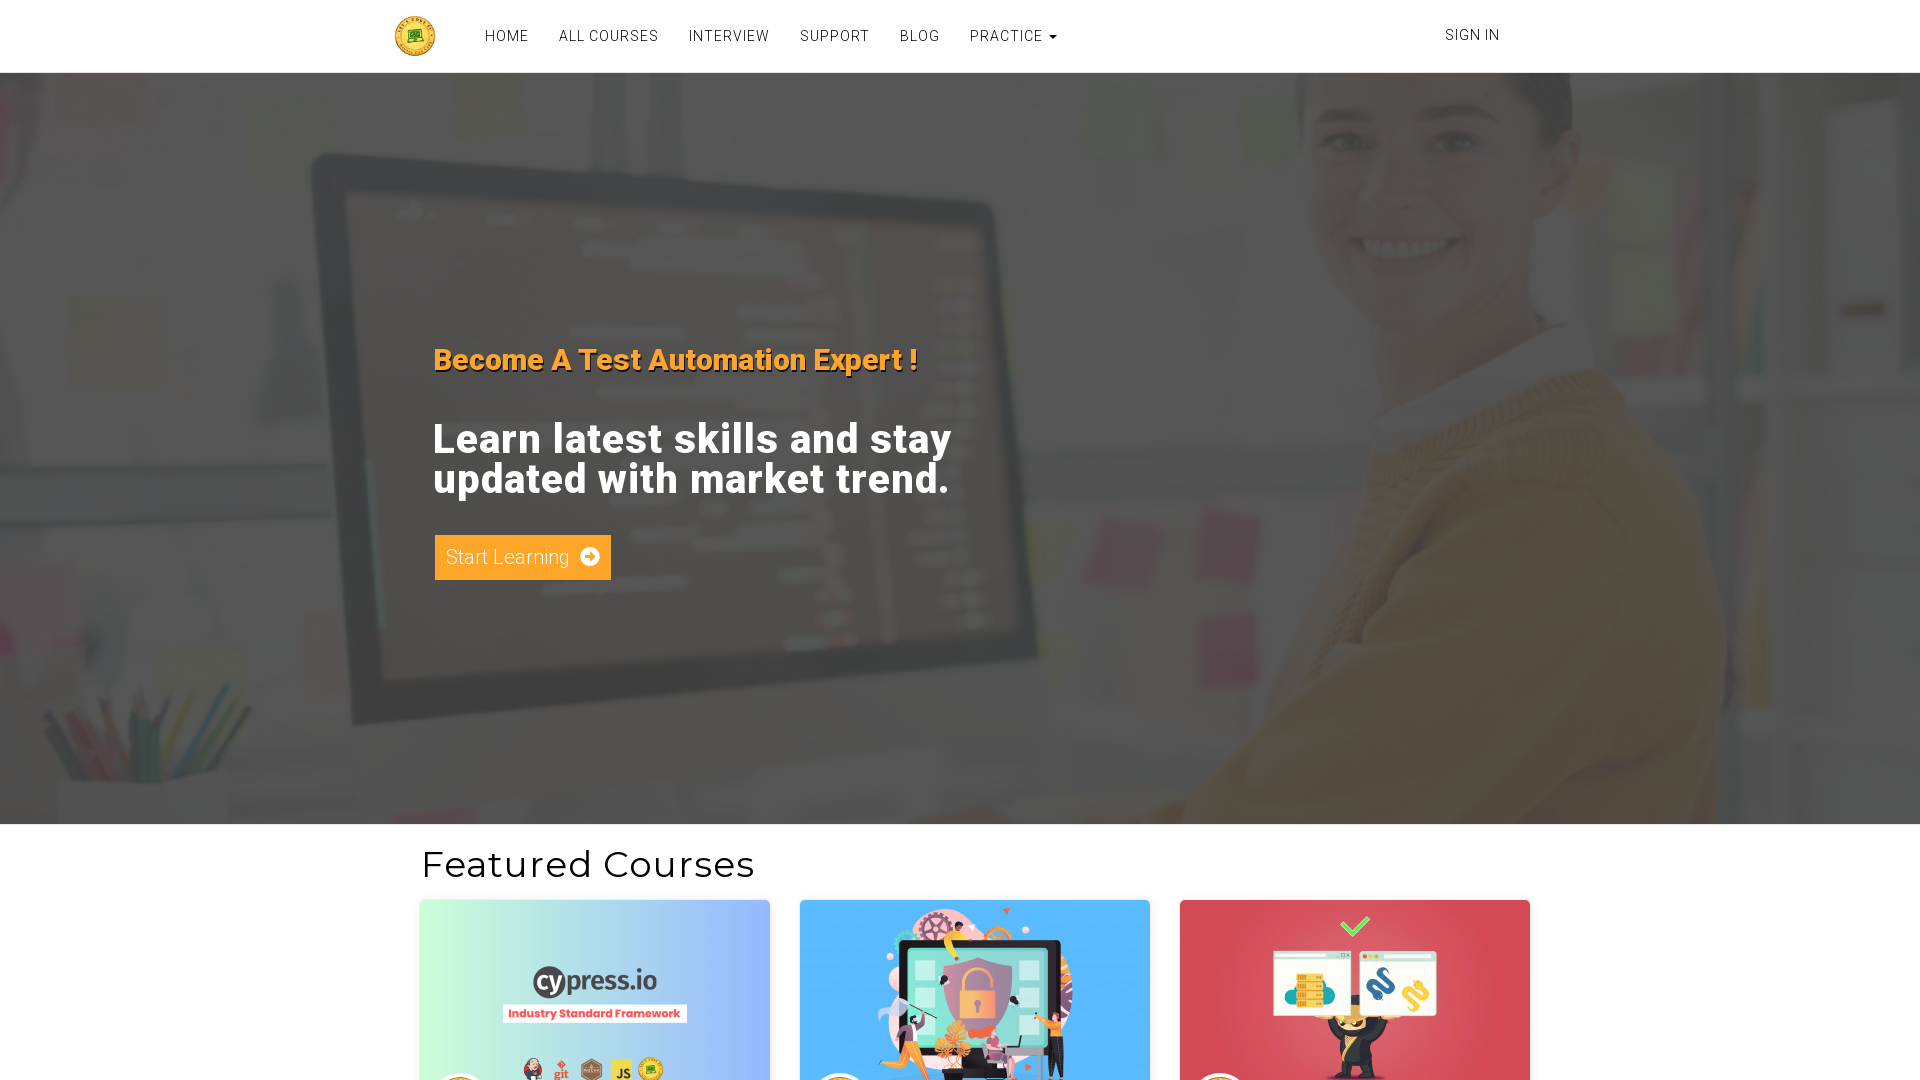

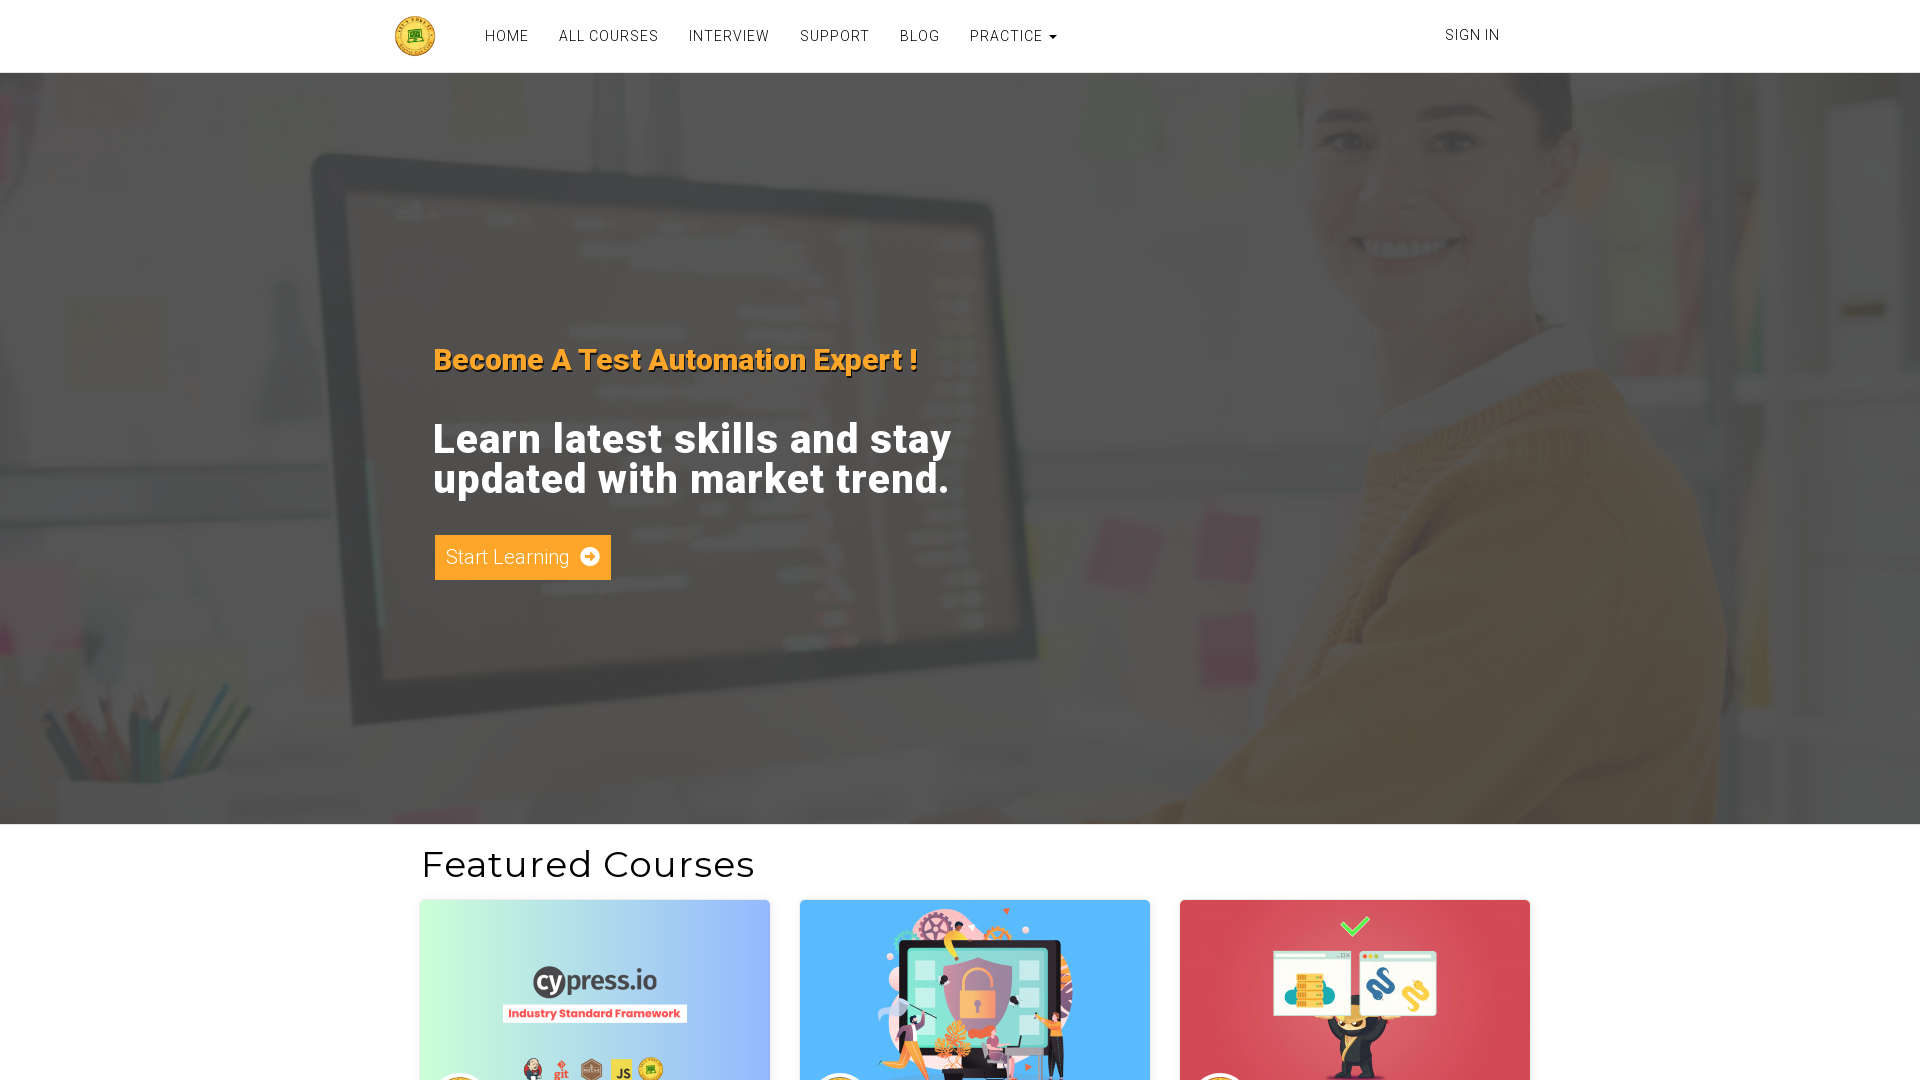